Tests the autocomplete input field on a Selenium practice page by entering a partial text value

Starting URL: https://rahulshettyacademy.com/AutomationPractice/

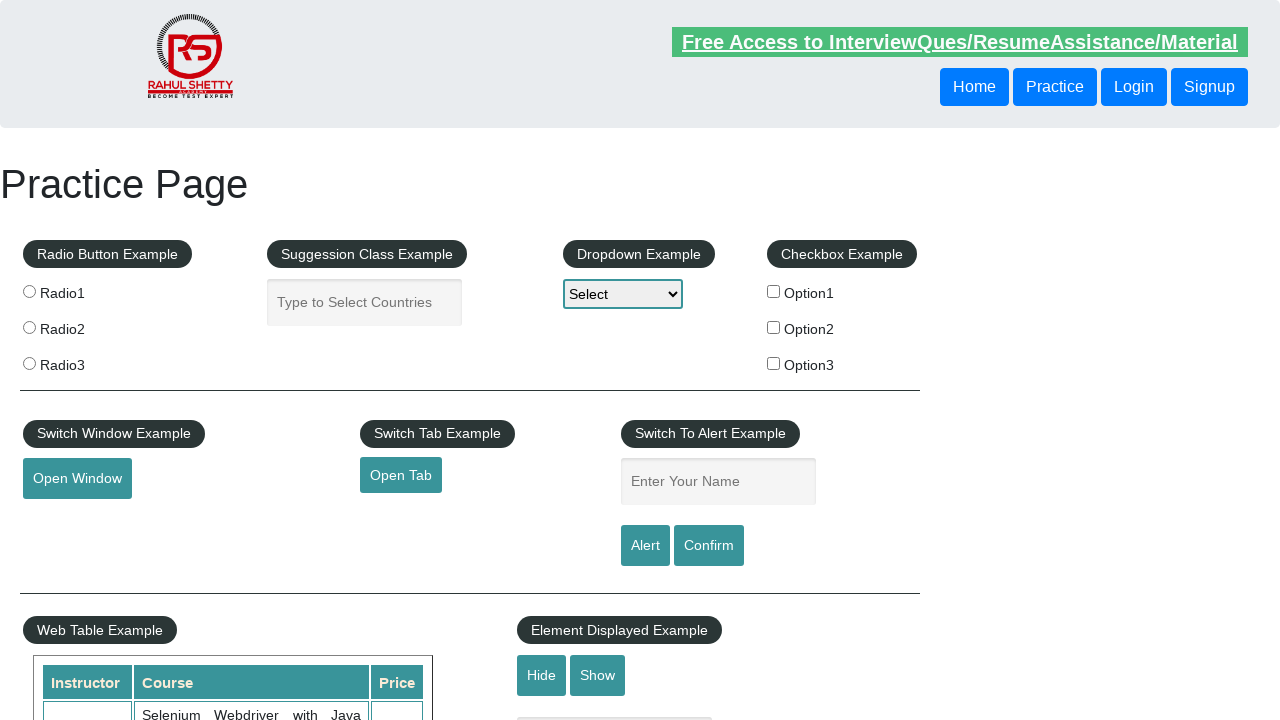

Navigated to Selenium practice page
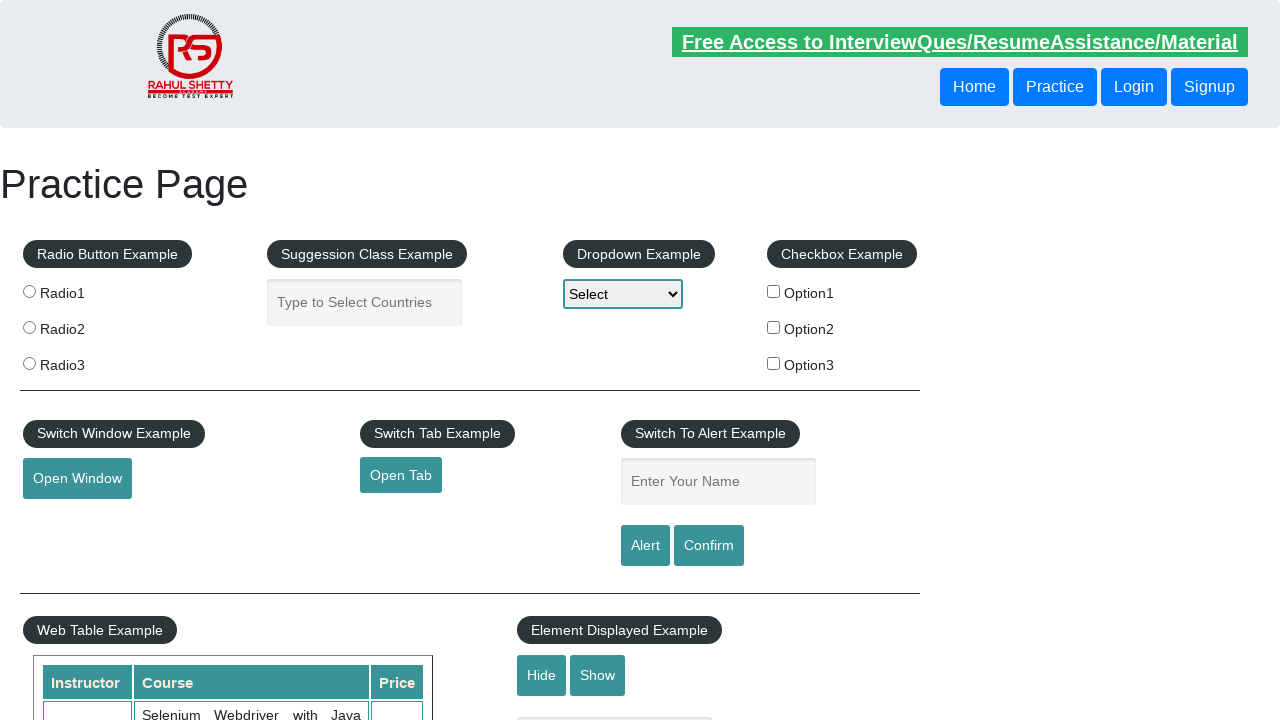

Filled autocomplete field with partial text 'Indi' on #autocomplete
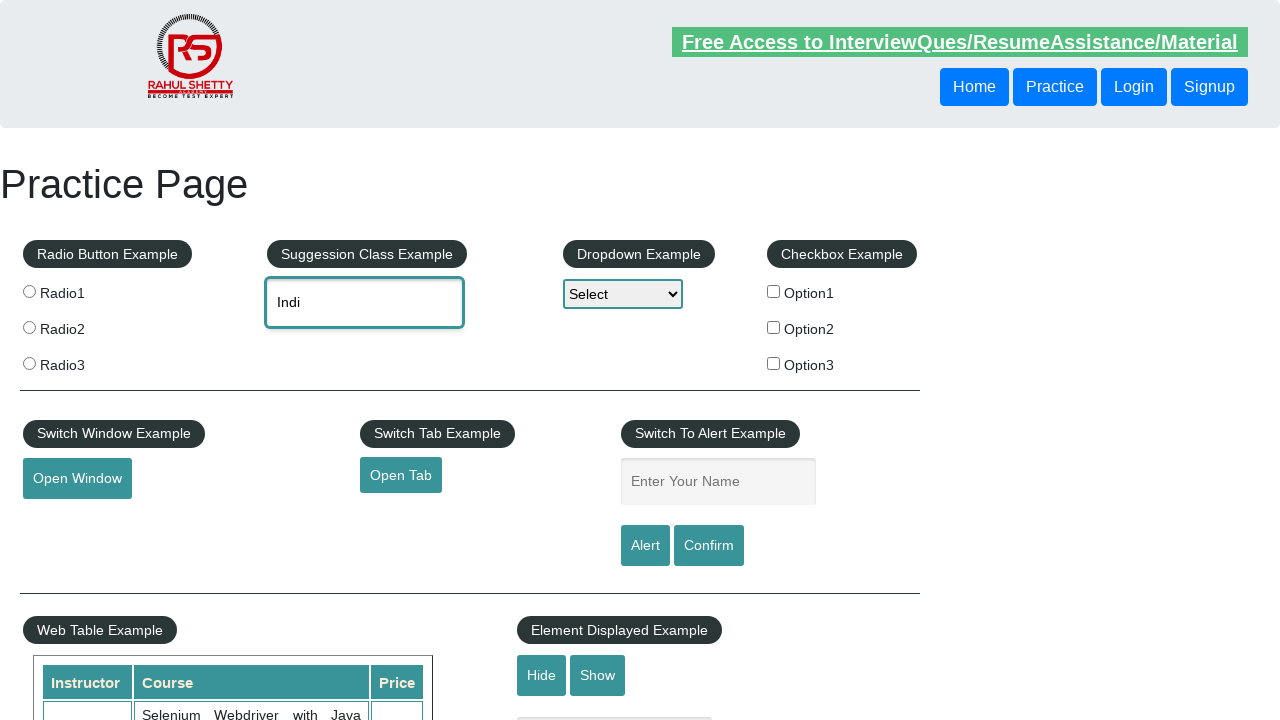

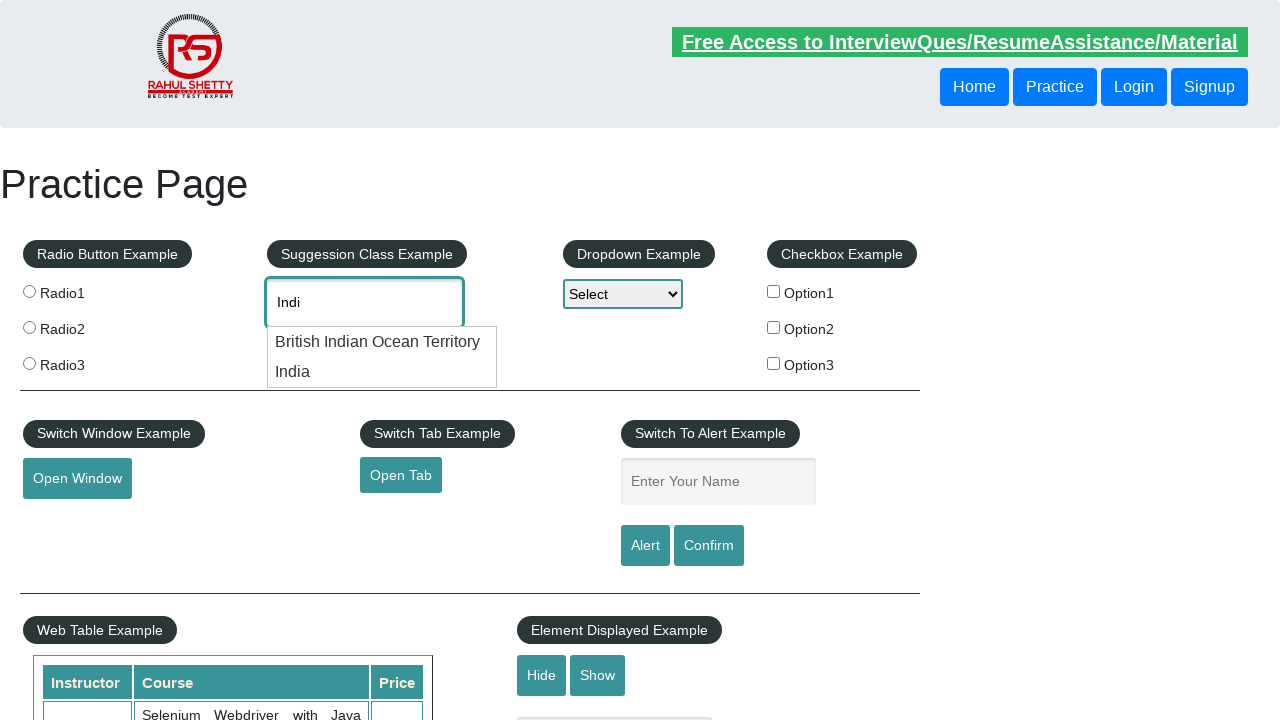